Navigates to AutomationTalks website and verifies the page title starts with "AutomationTalks -"

Starting URL: https://automationtalks.com/

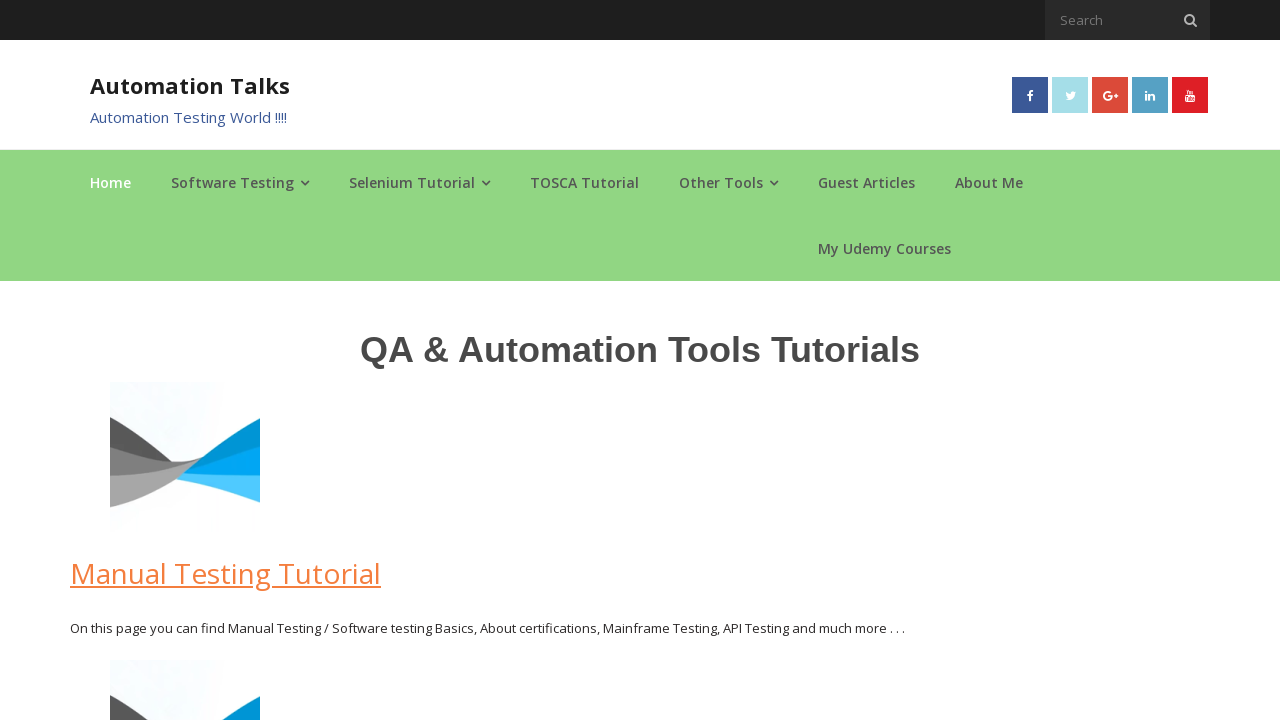

Navigated to https://automationtalks.com/
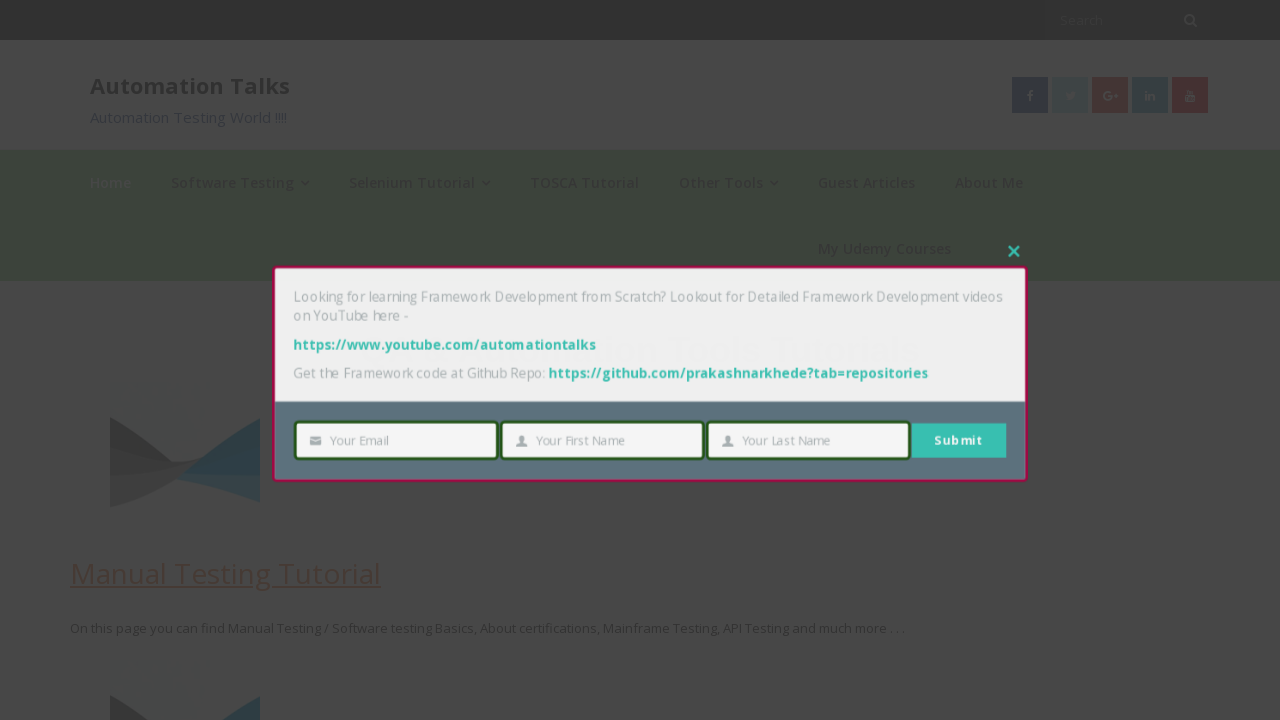

Verified page title starts with 'AutomationTalks -'
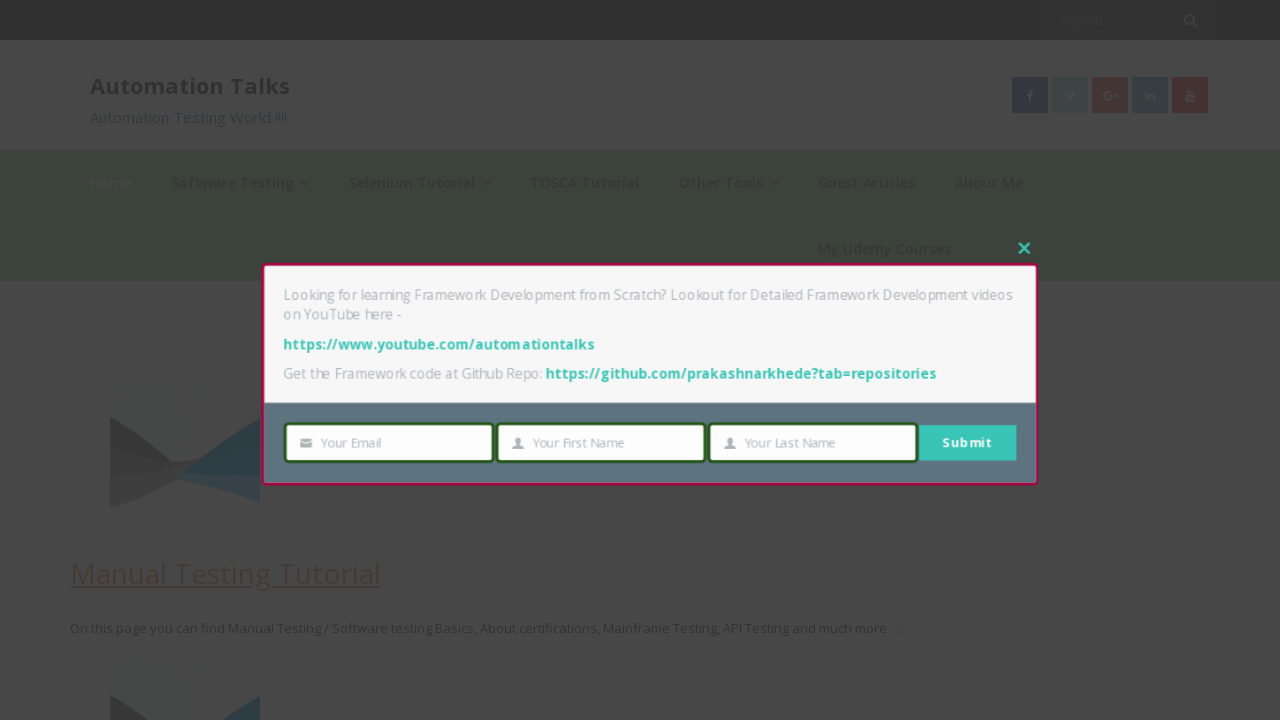

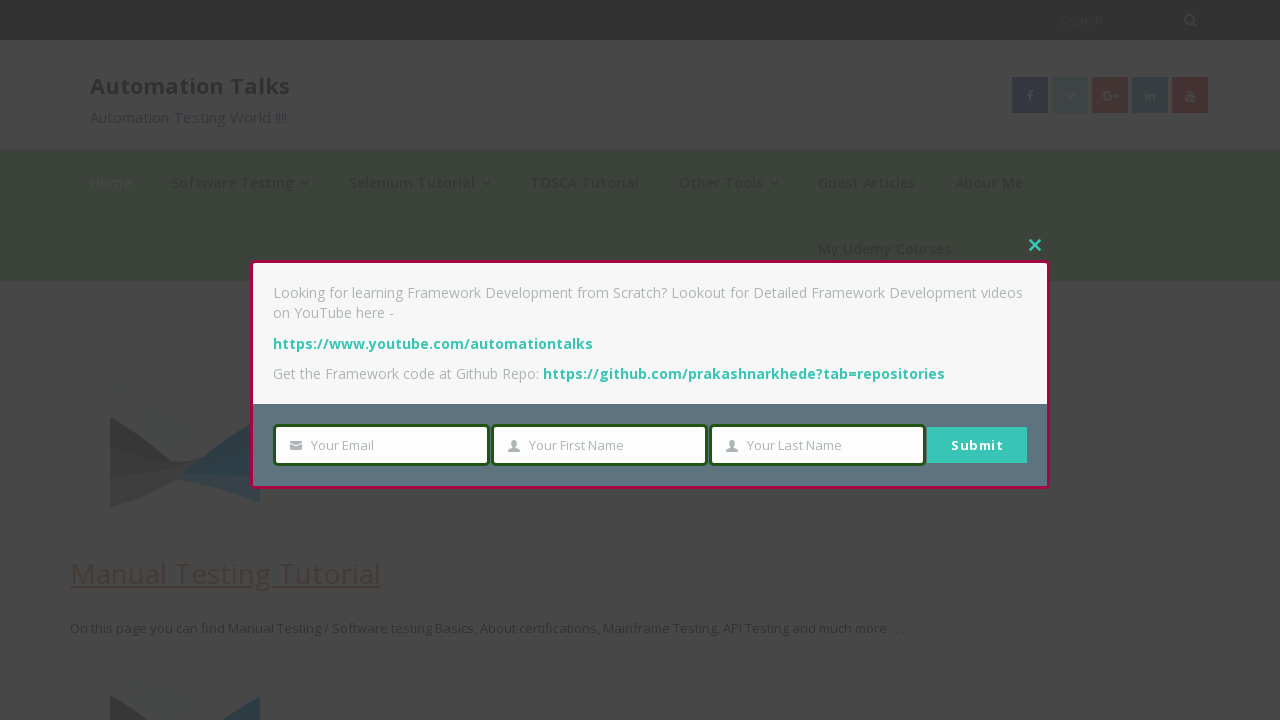